Tests checkbox functionality by toggling checkbox states and verifying their checked status

Starting URL: http://the-internet.herokuapp.com/checkboxes

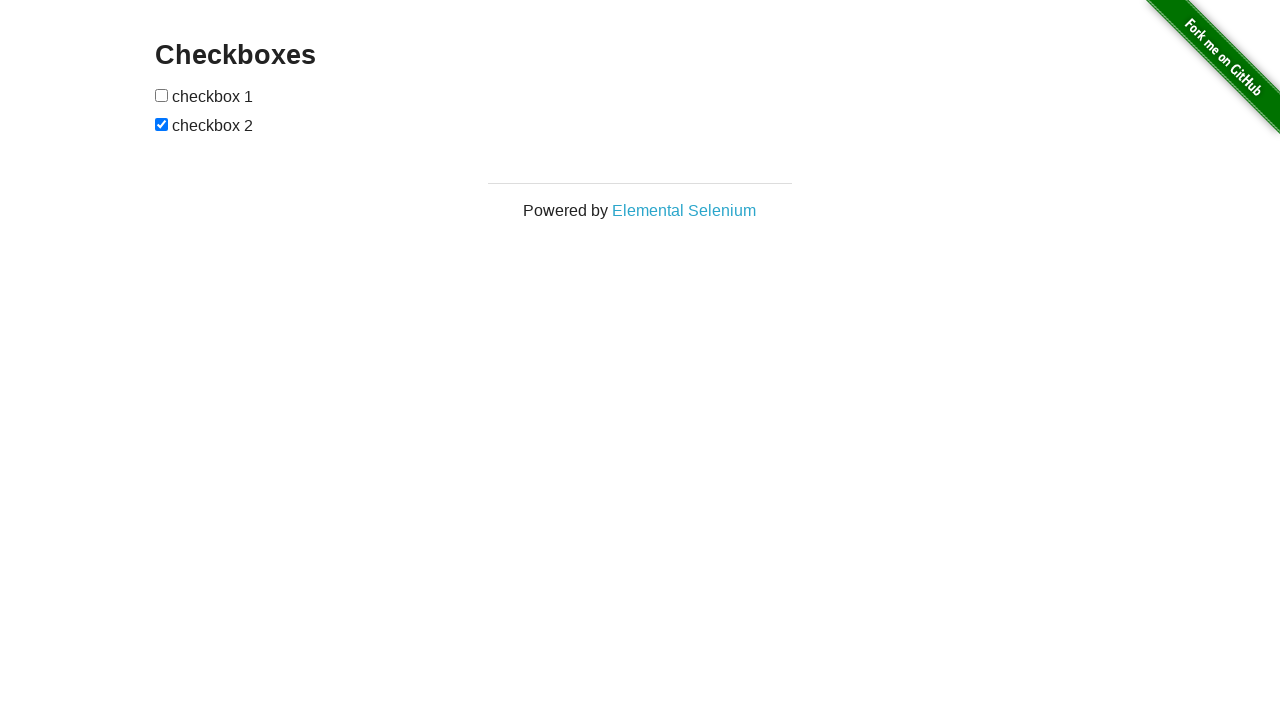

Retrieved all checkboxes from the page
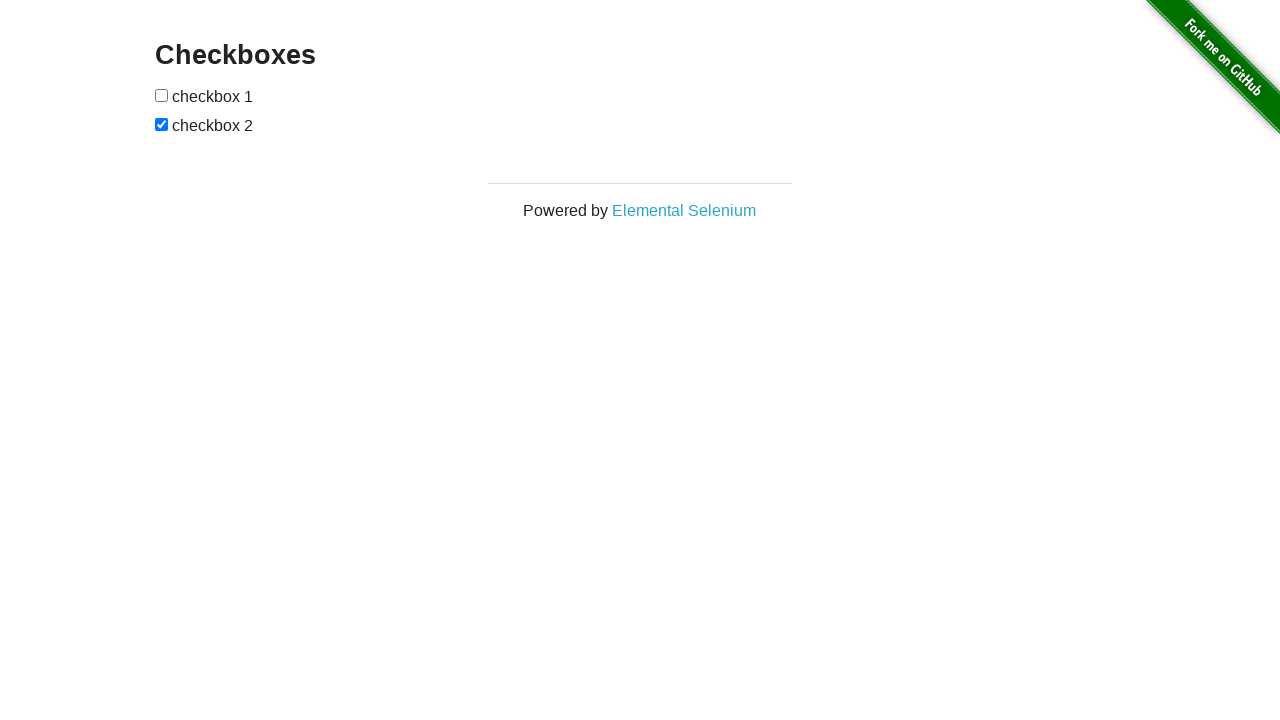

Clicked first checkbox to check it at (162, 95) on input[type='checkbox'] >> nth=0
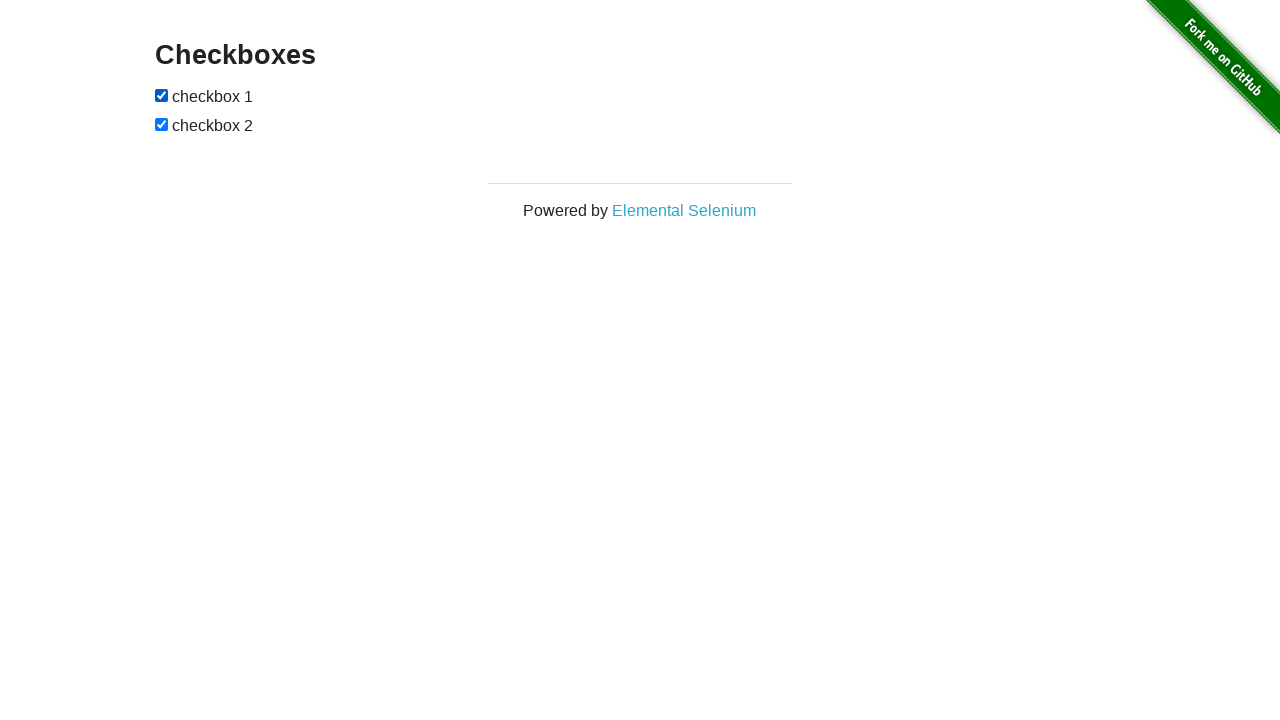

Waited 500ms to ensure checkbox state is updated
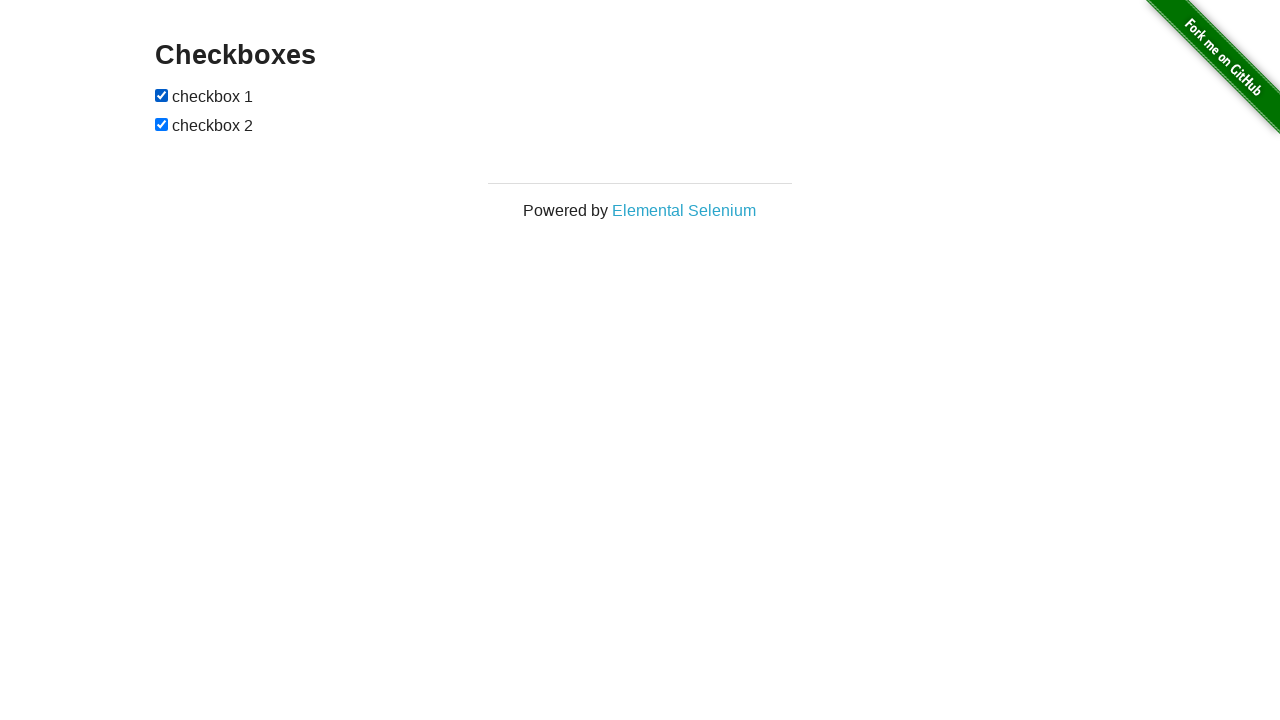

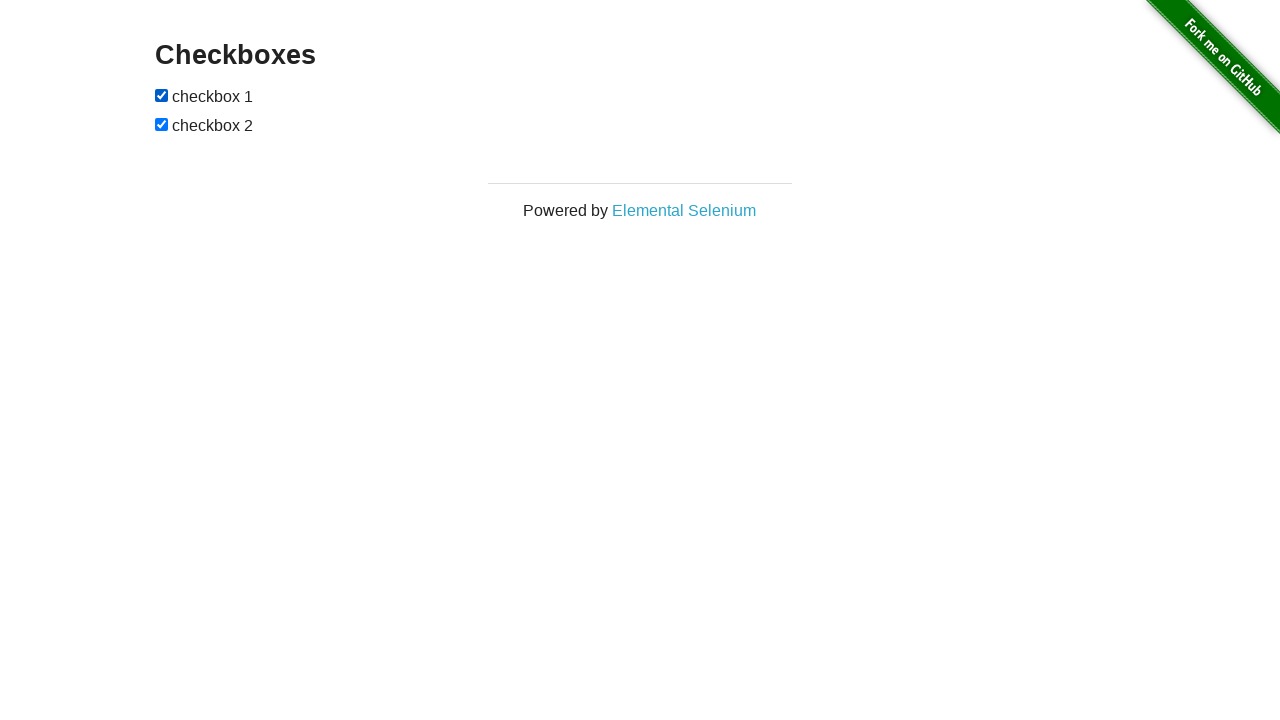